Scrolls to a specific element (Upload Single File button) on the page

Starting URL: https://testautomationpractice.blogspot.com/

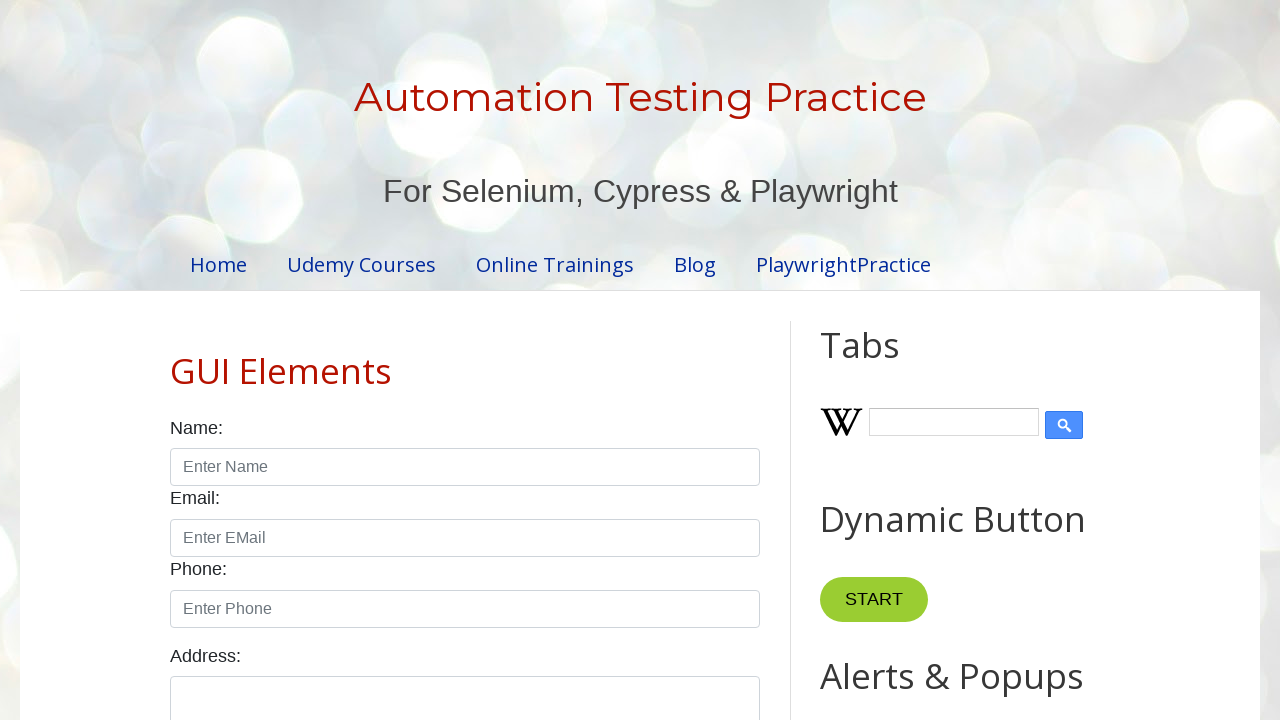

Located the Upload Single File button
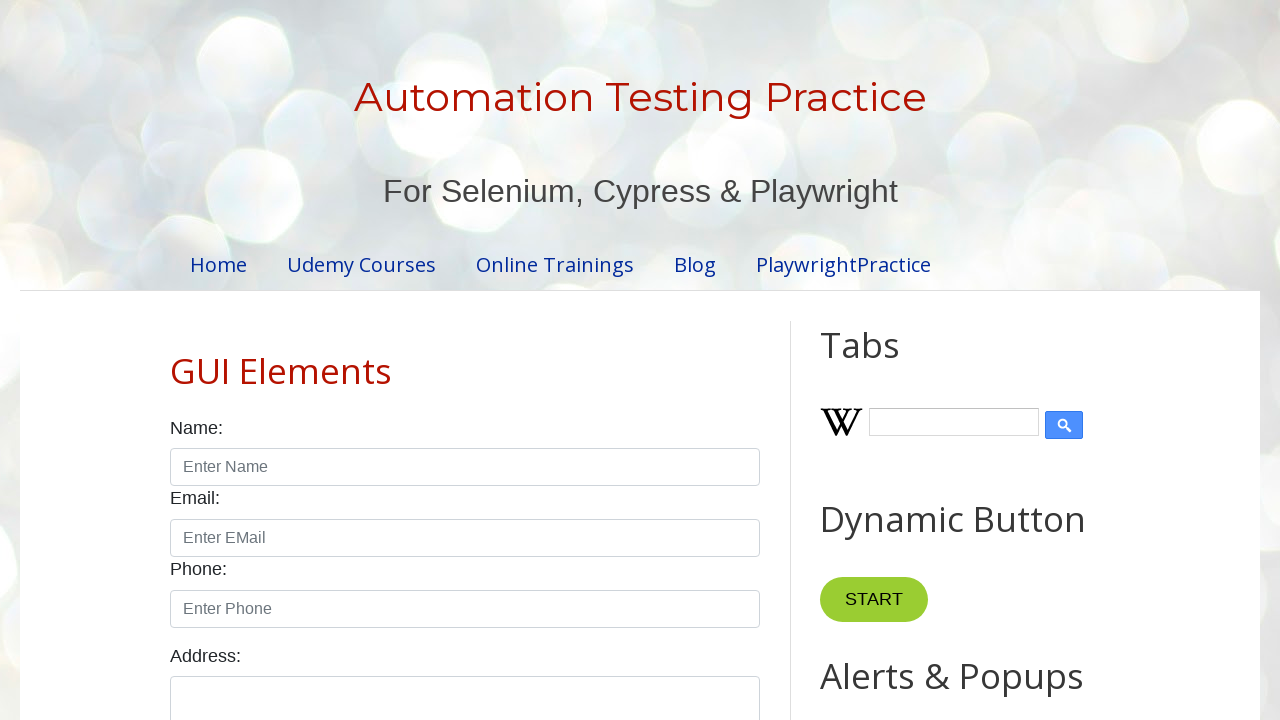

Scrolled to the Upload Single File button
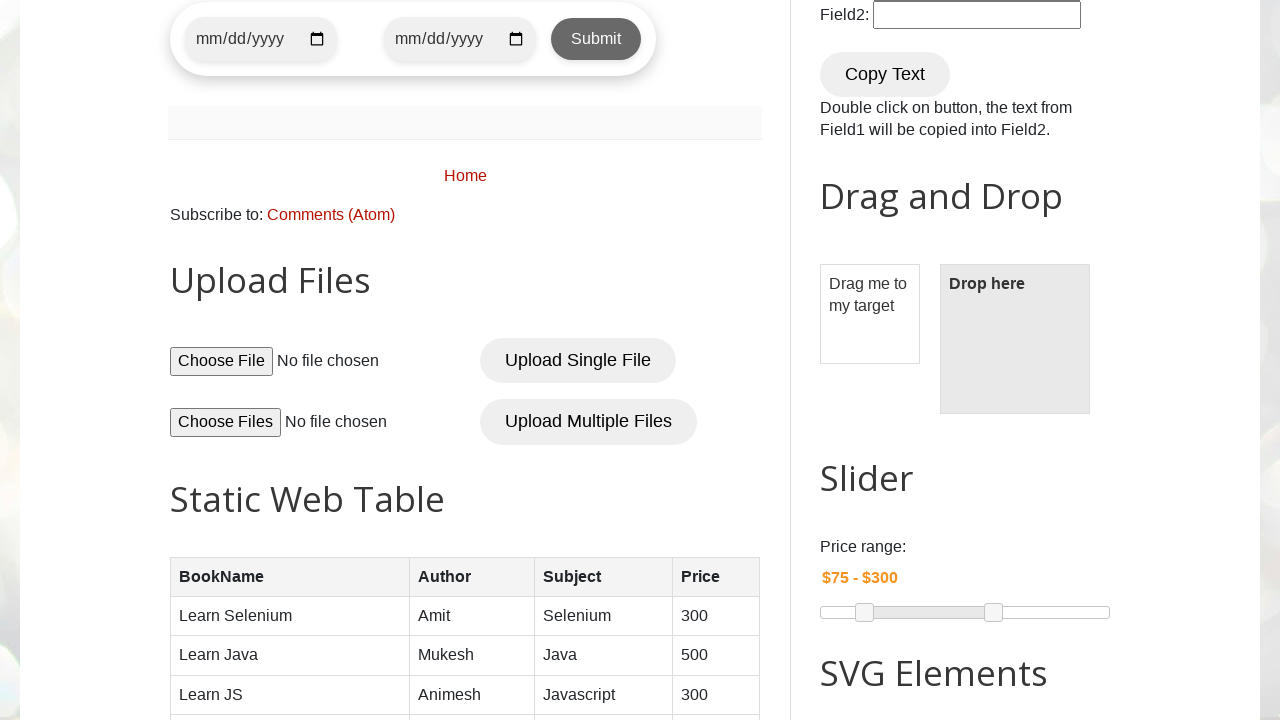

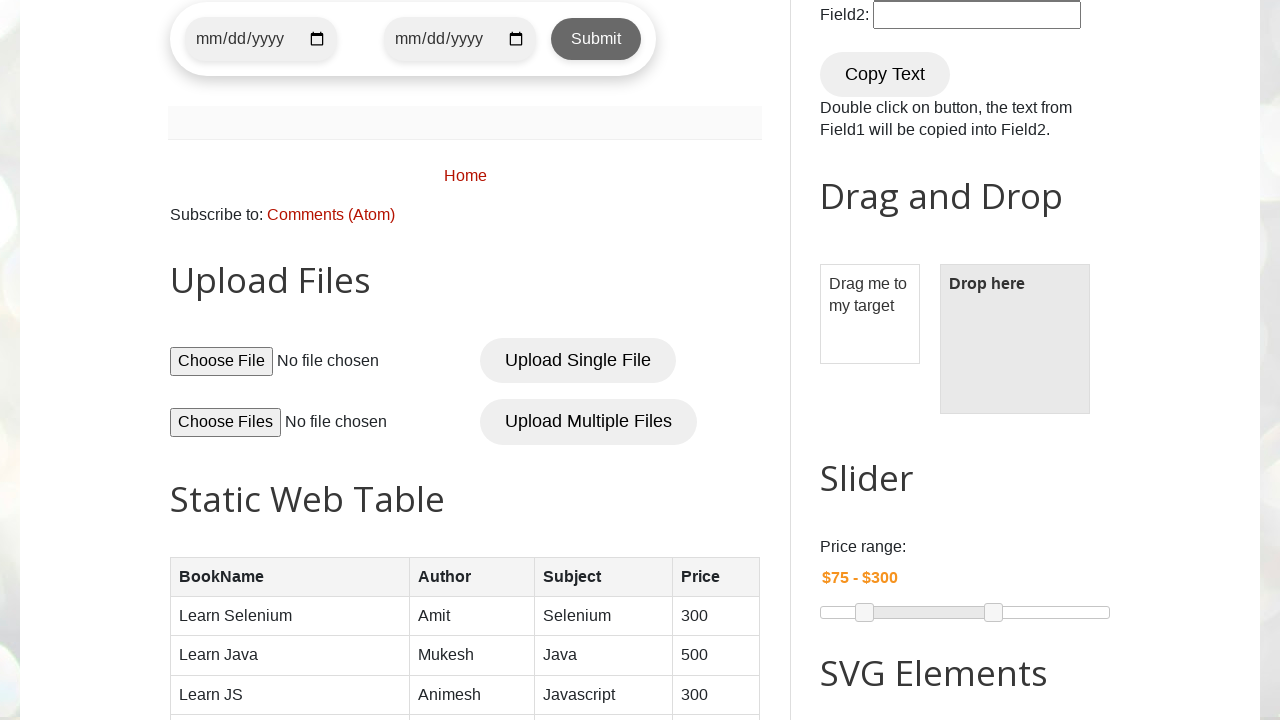